Tests handling of a JavaScript prompt dialog by clicking a button to trigger it, first accepting with a custom message and verifying it's displayed, then dismissing and verifying it shows null.

Starting URL: https://testpages.eviltester.com/styled/alerts/alert-test.html

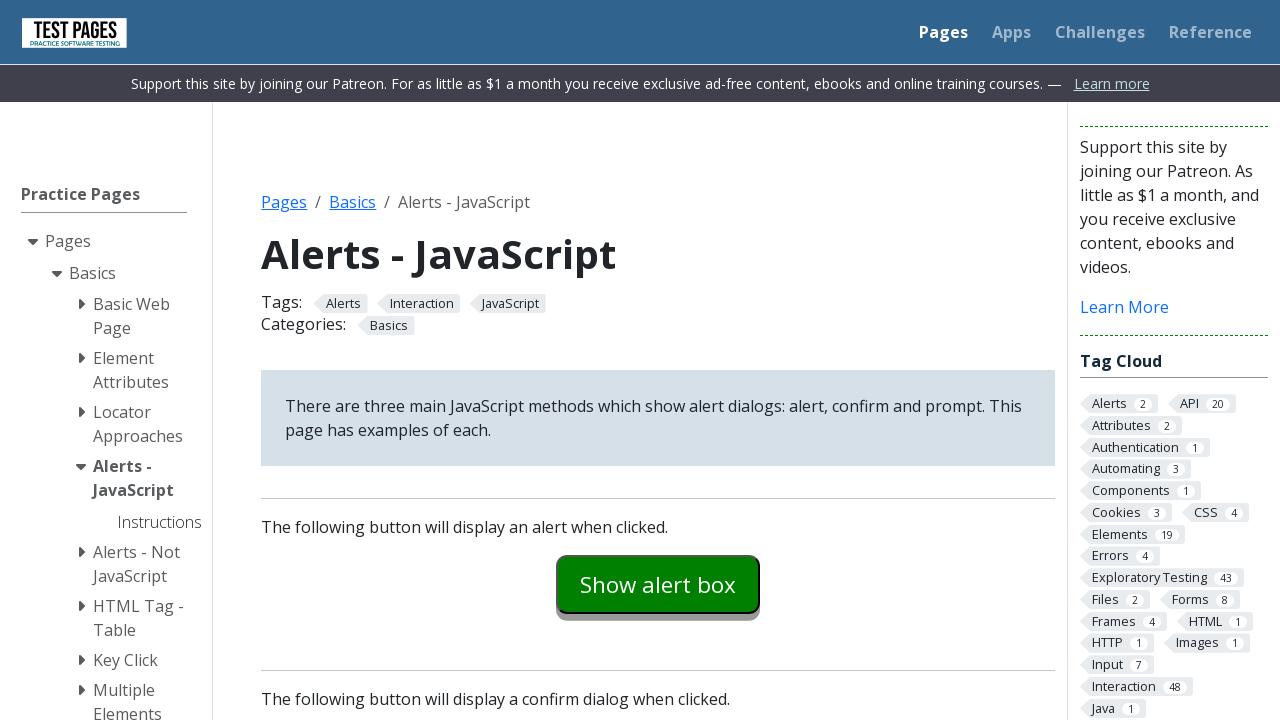

Set up dialog handler to accept with 'Accepted' message
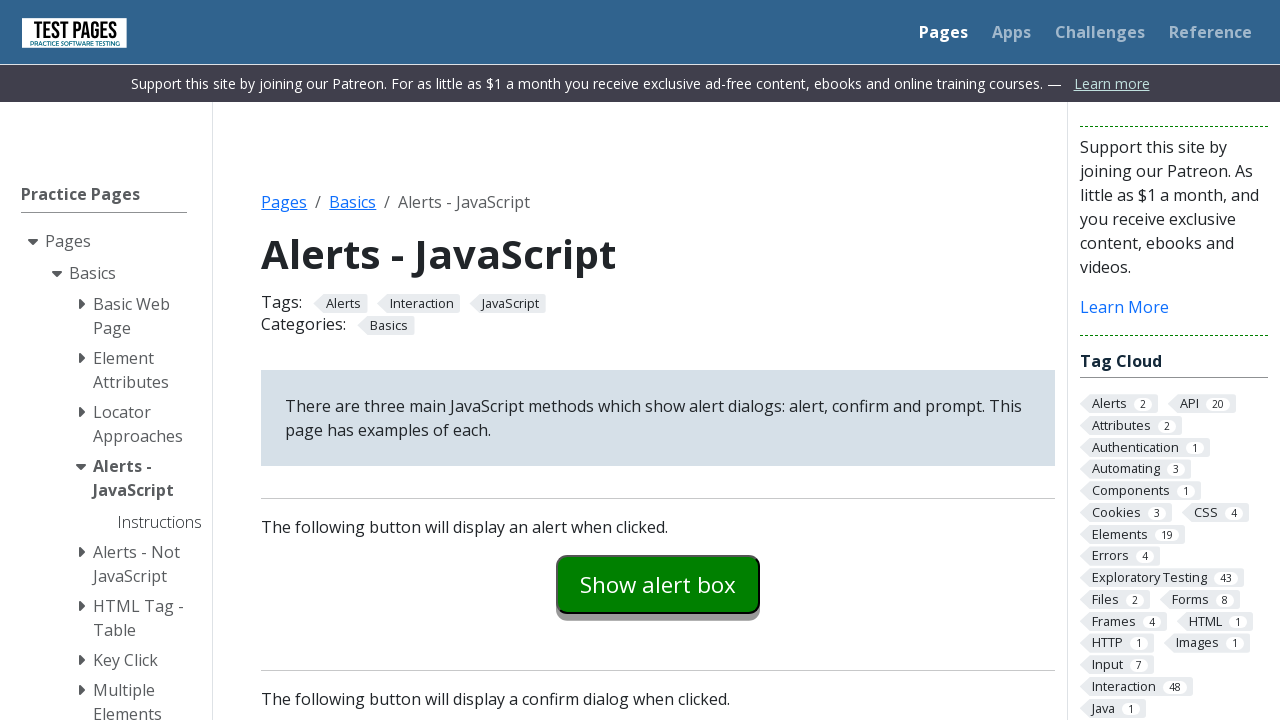

Clicked prompt example button to trigger dialog at (658, 360) on #promptexample
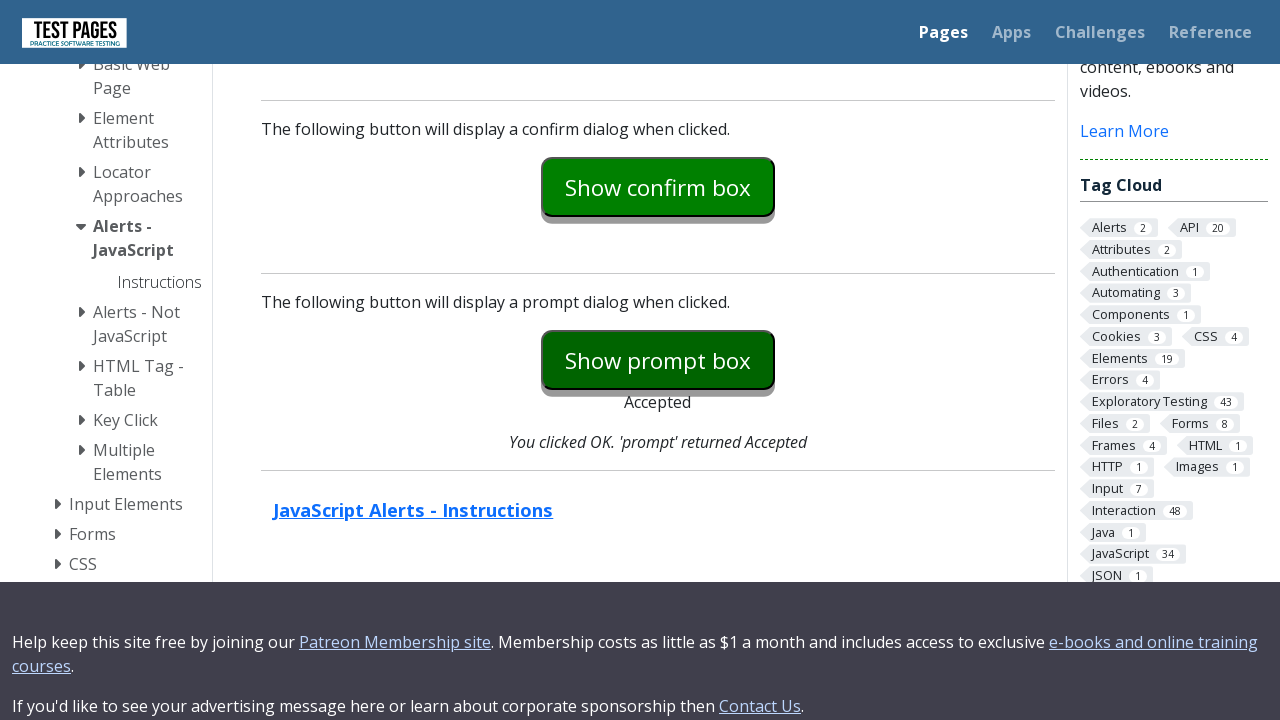

Verified prompt return value displays 'Accepted'
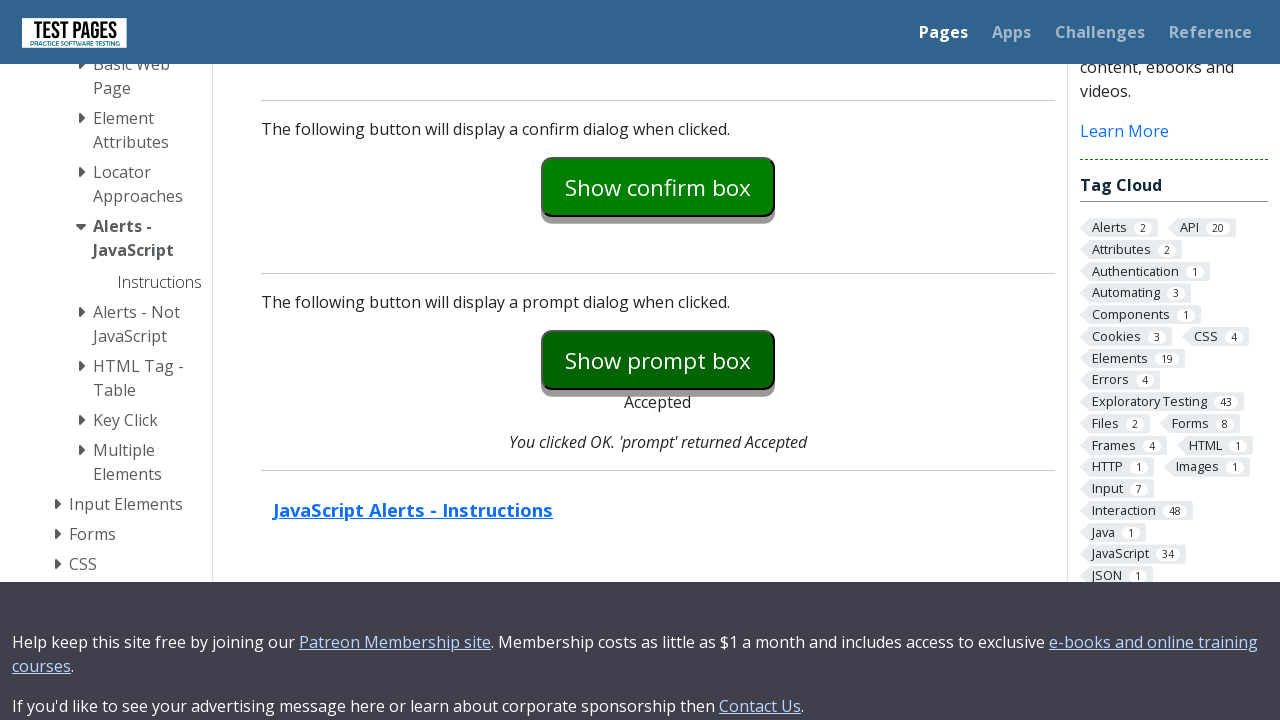

Verified prompt explanation shows OK was clicked with 'Accepted' returned
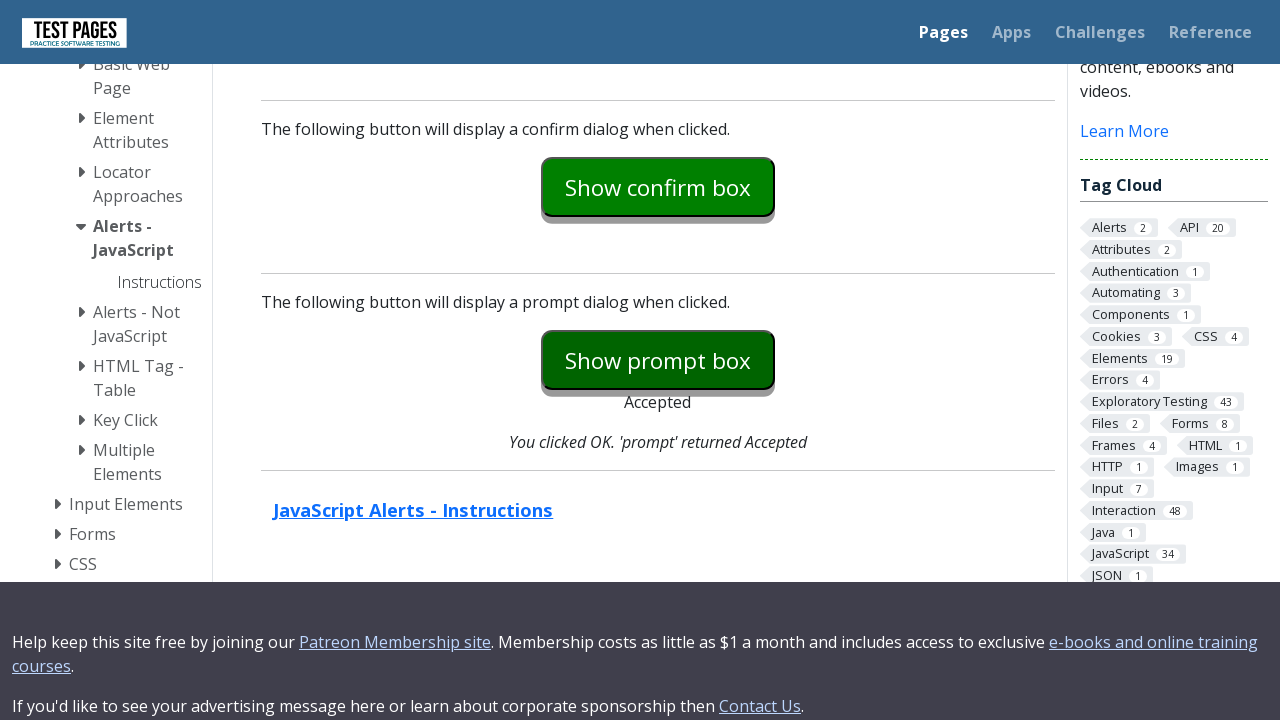

Removed accept dialog handler
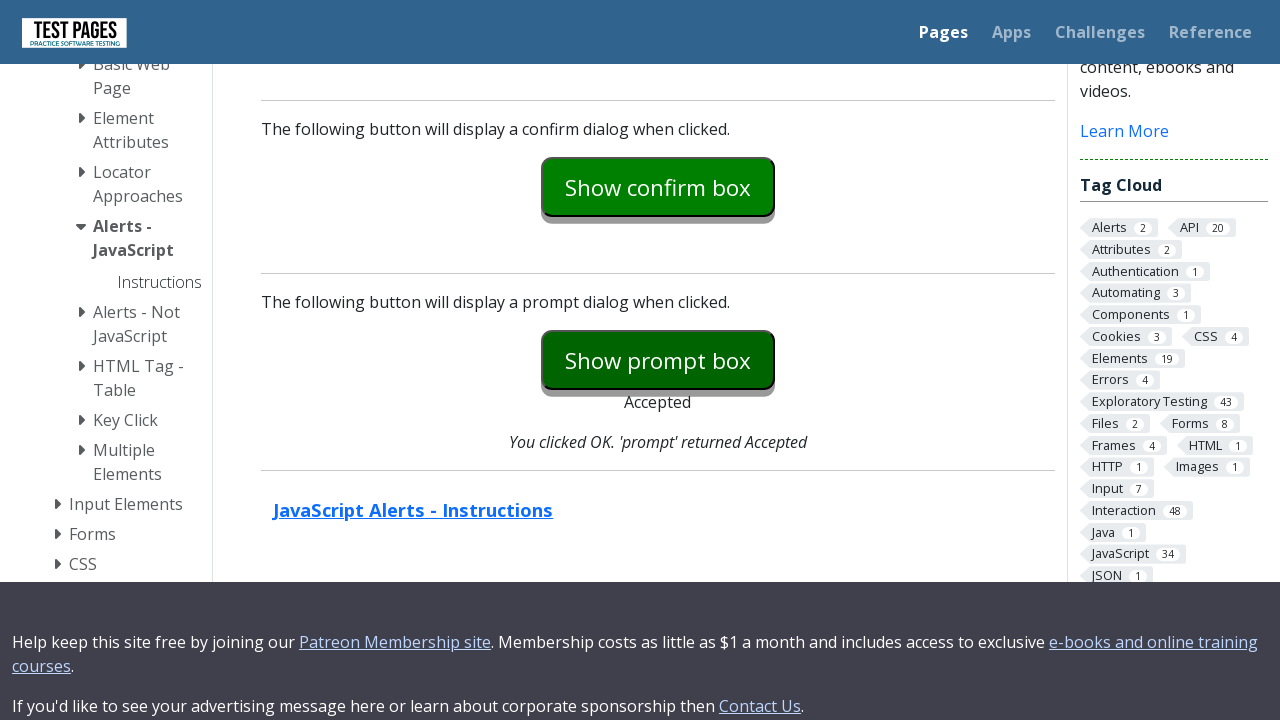

Set up dialog handler to dismiss without message
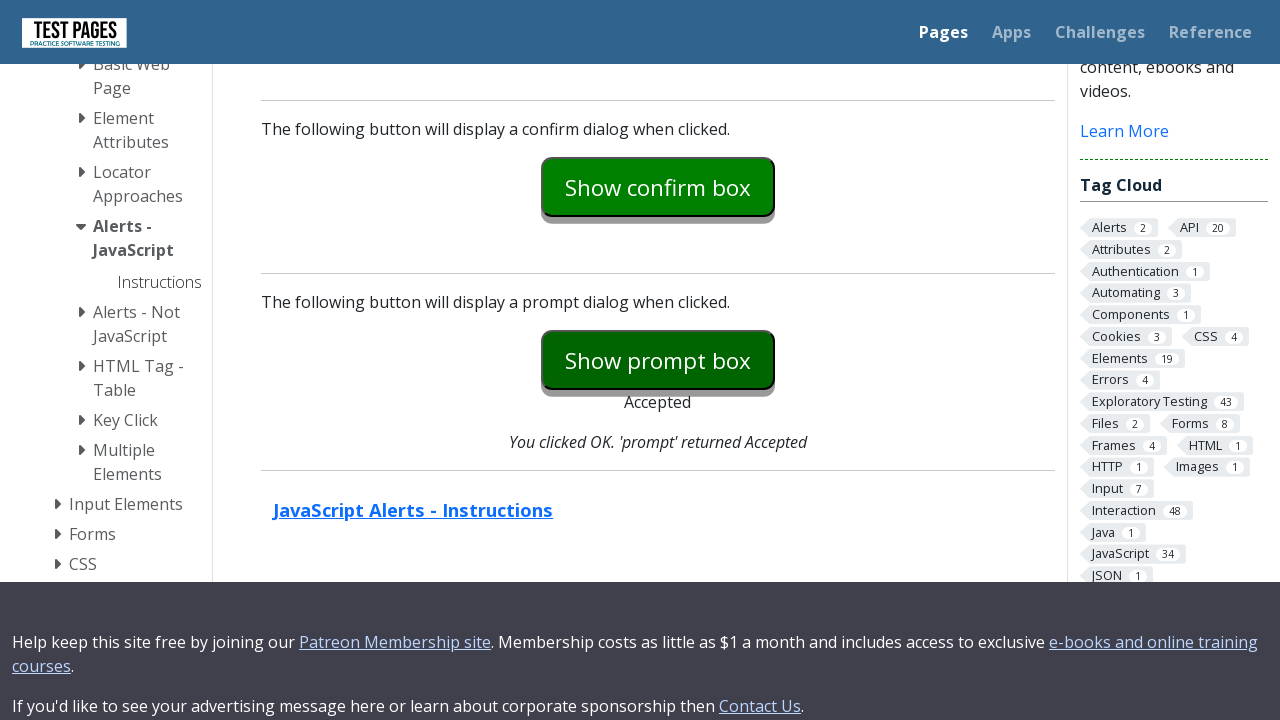

Clicked prompt example button to trigger second dialog at (658, 360) on #promptexample
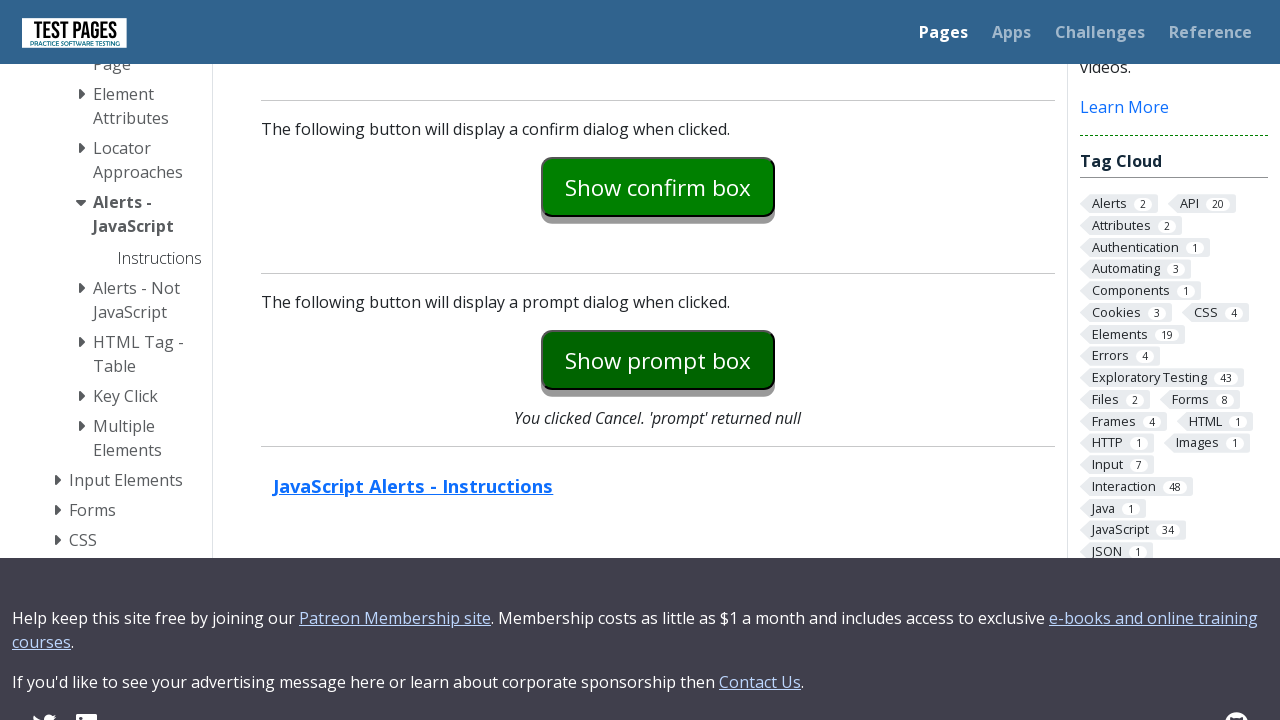

Verified prompt explanation shows Cancel was clicked with null returned
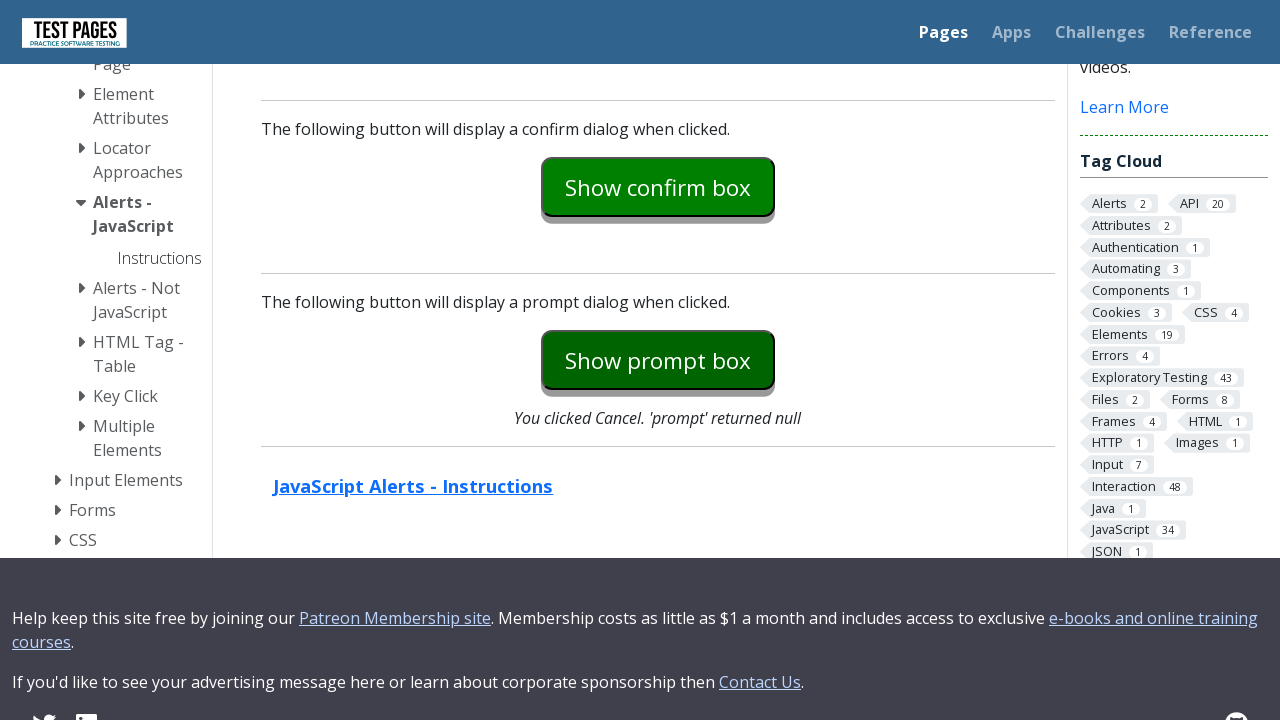

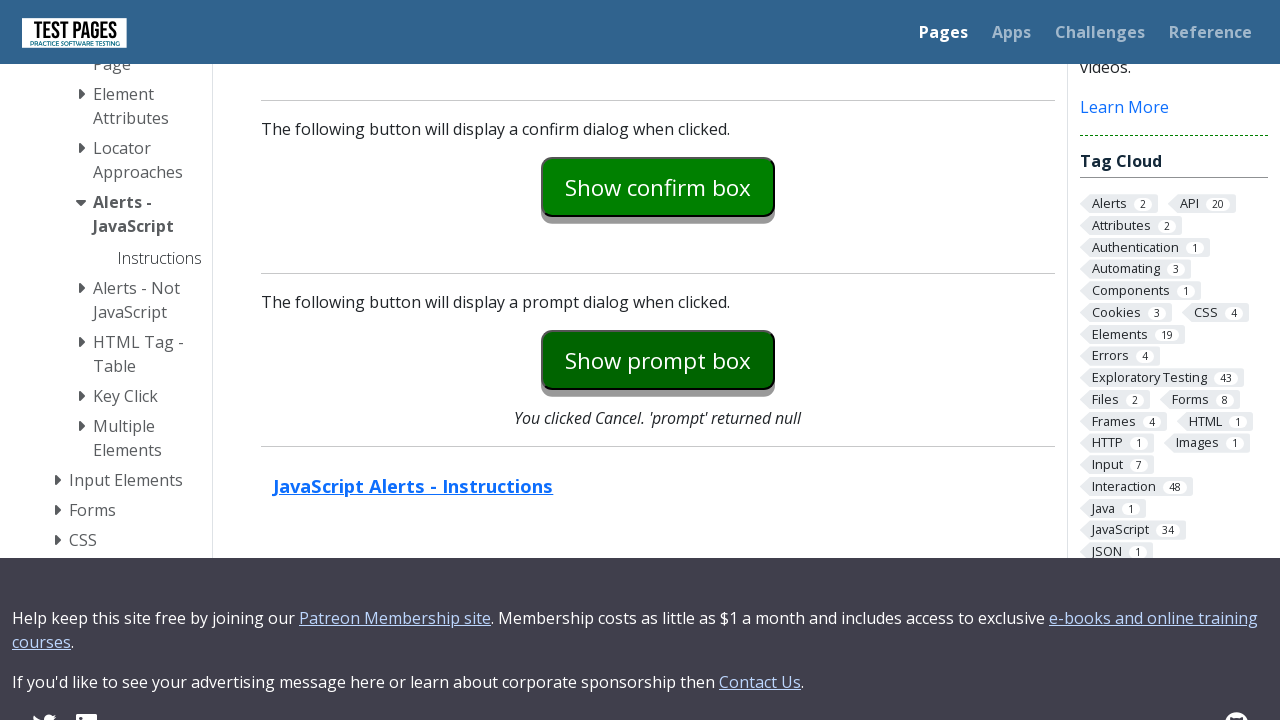